Tests clicking a primary button on the UI Testing Playground's class attribute challenge page, which demonstrates finding elements by class when class order varies.

Starting URL: http://uitestingplayground.com/classattr

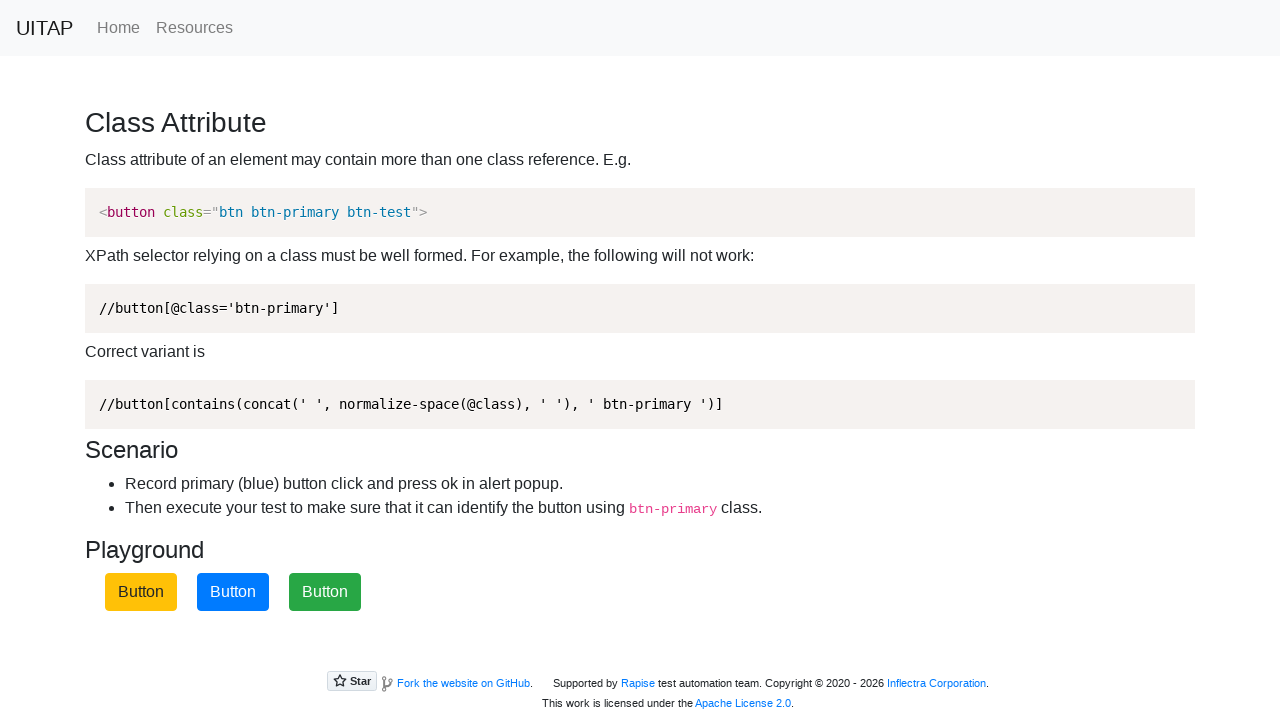

Navigated to class attribute challenge page
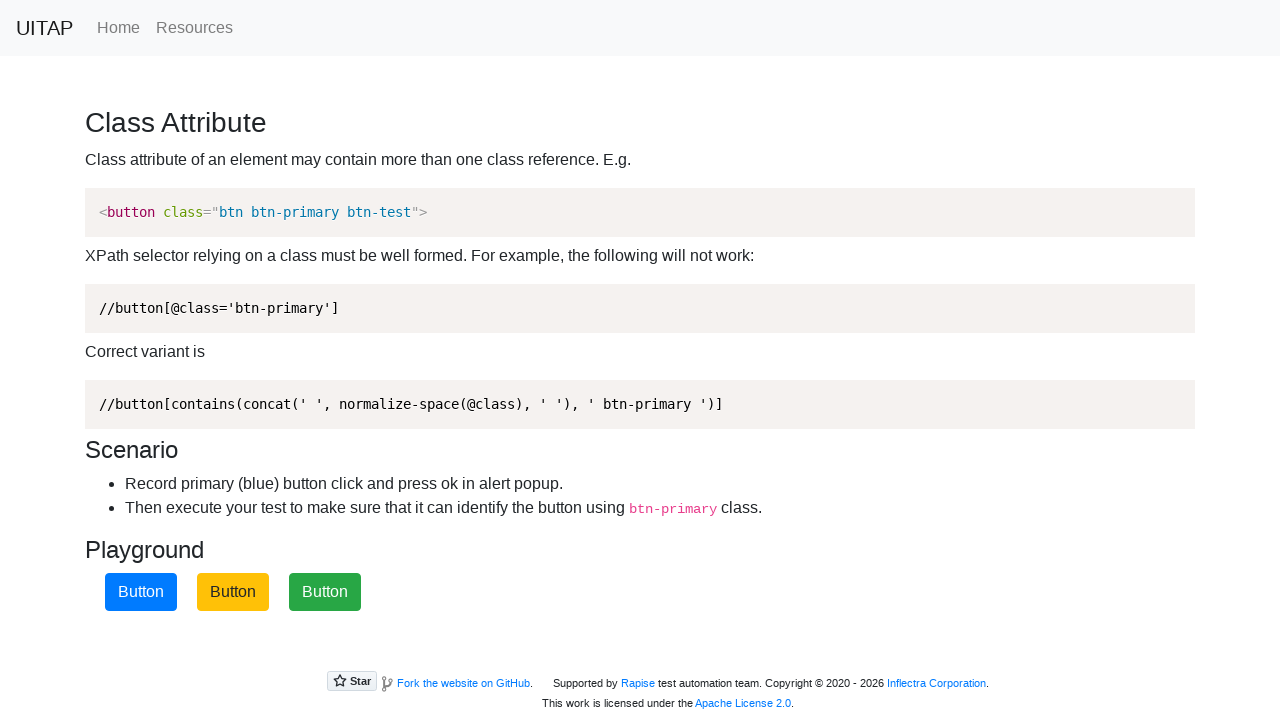

Clicked primary button on class attribute challenge page at (141, 592) on .btn-primary
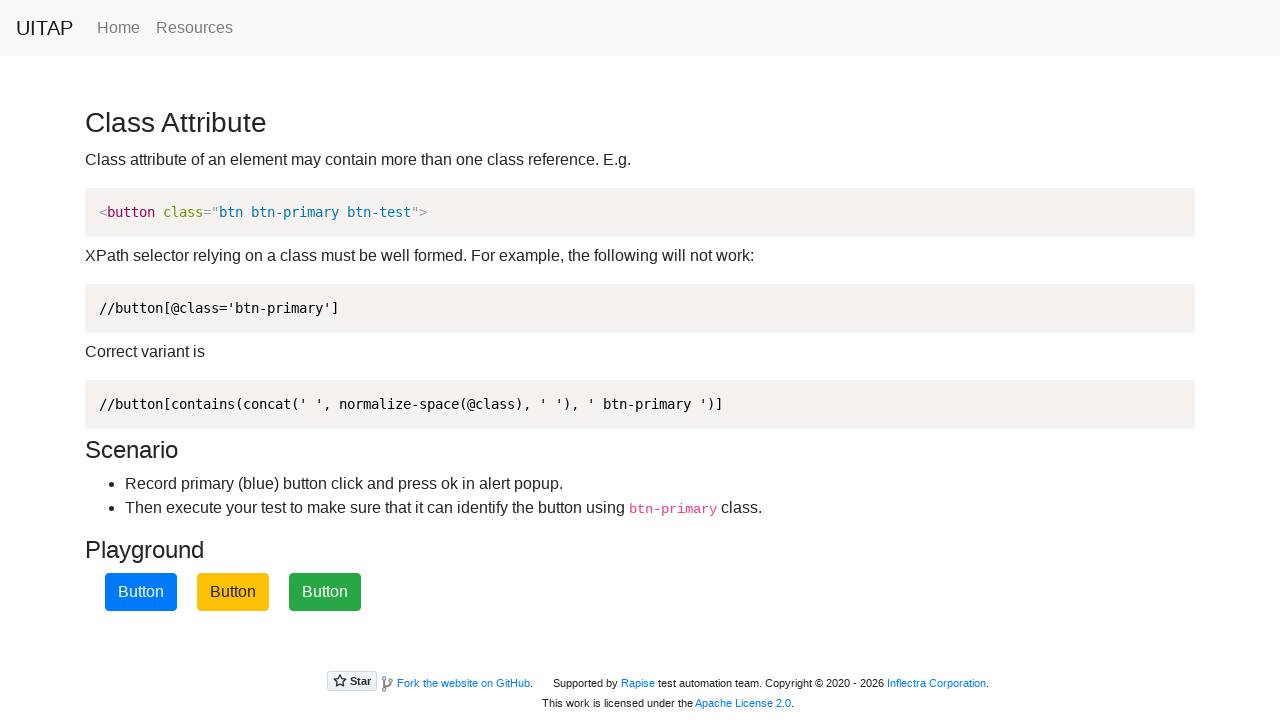

Waited 1 second to observe result
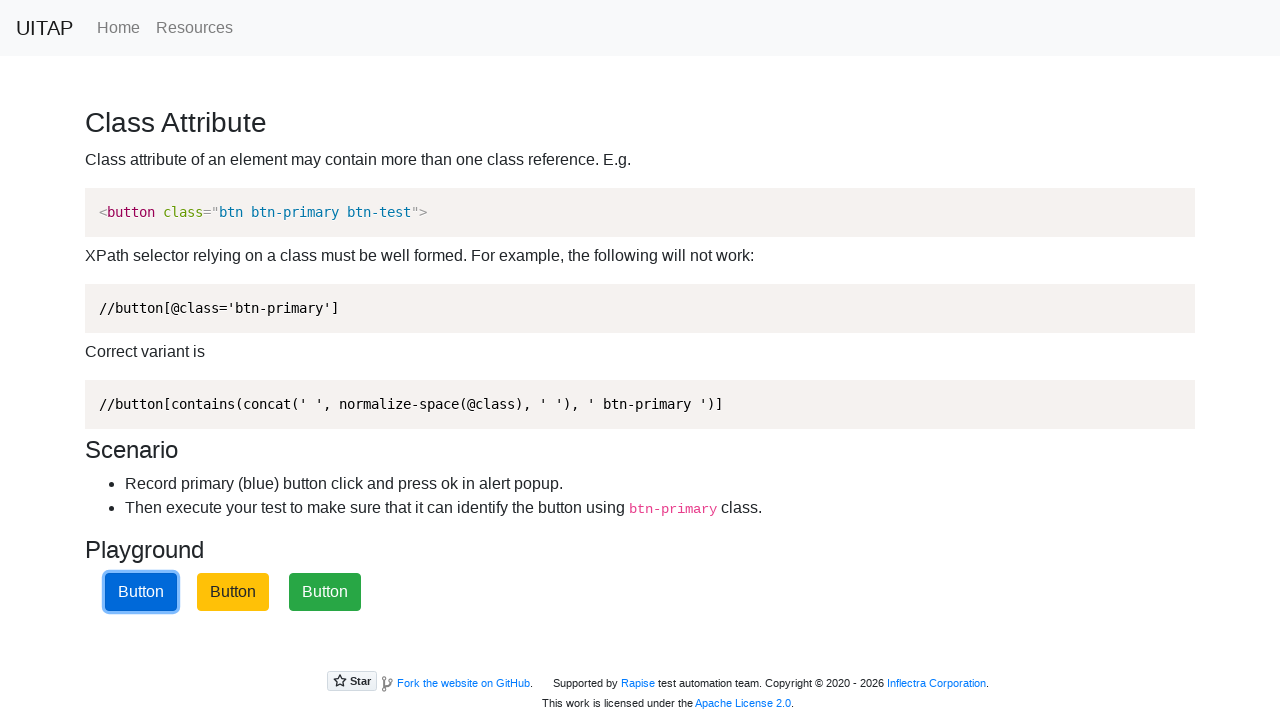

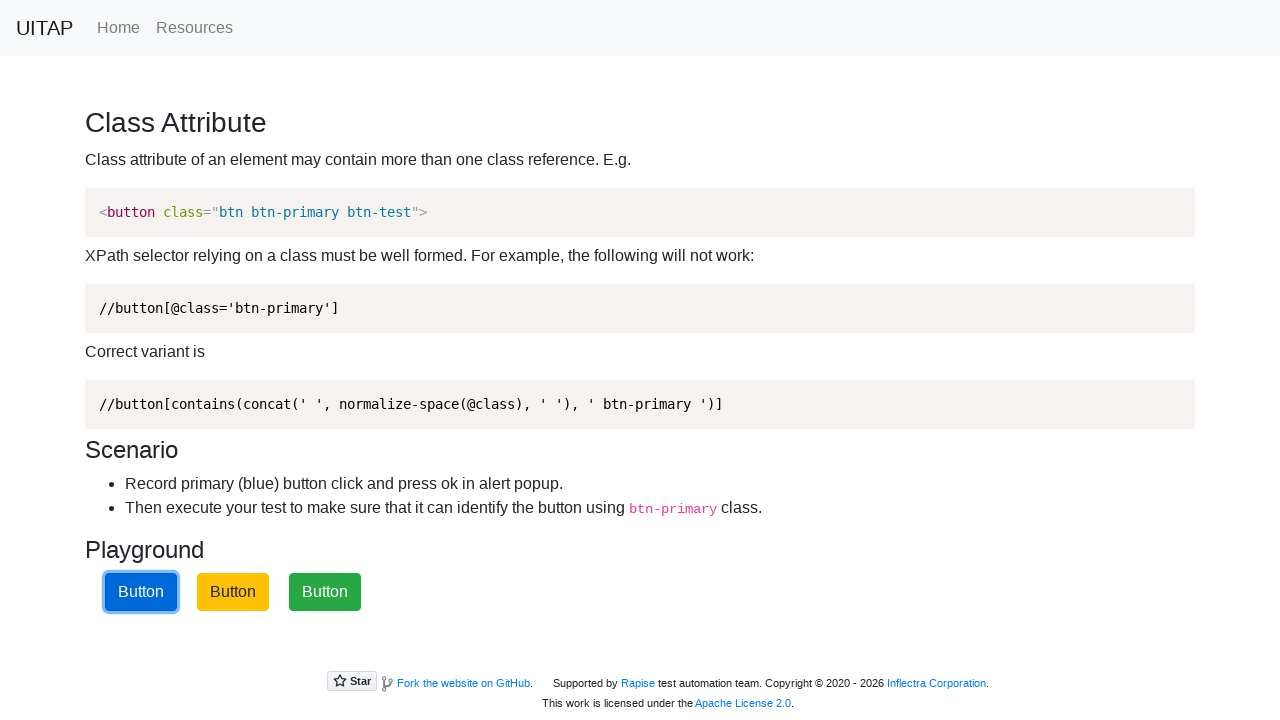